Tests an e-commerce vegetable shopping flow by searching for products containing "ber", adding them to cart, proceeding to checkout, applying a promo code, and verifying discount calculations and total amounts.

Starting URL: https://rahulshettyacademy.com/seleniumPractise/

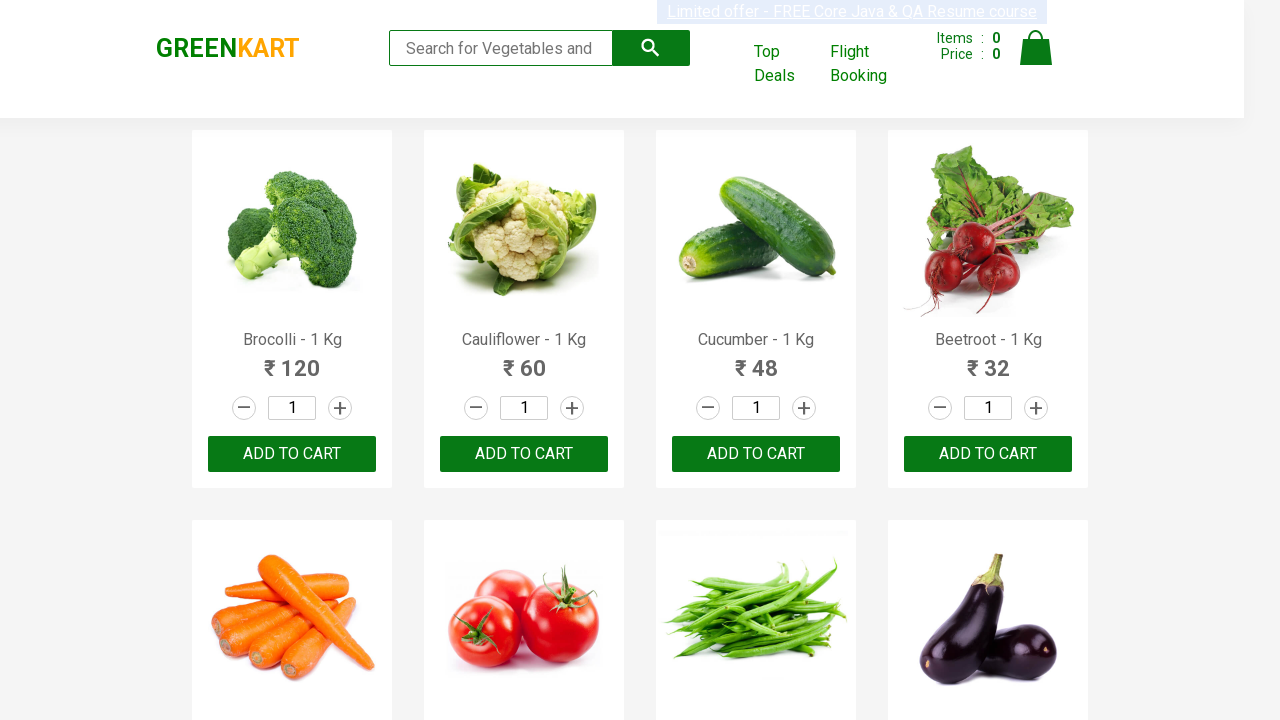

Filled search field with 'ber' to search for vegetable products on input.search-keyword
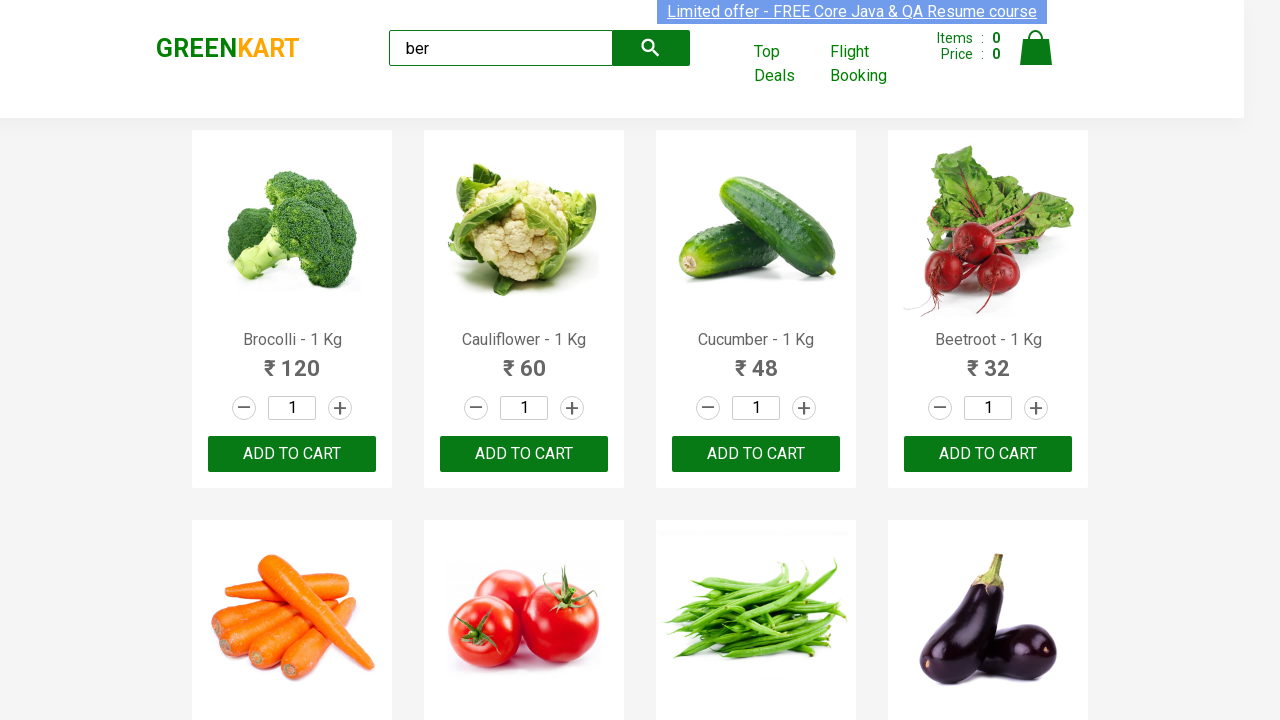

Waited for search results to load
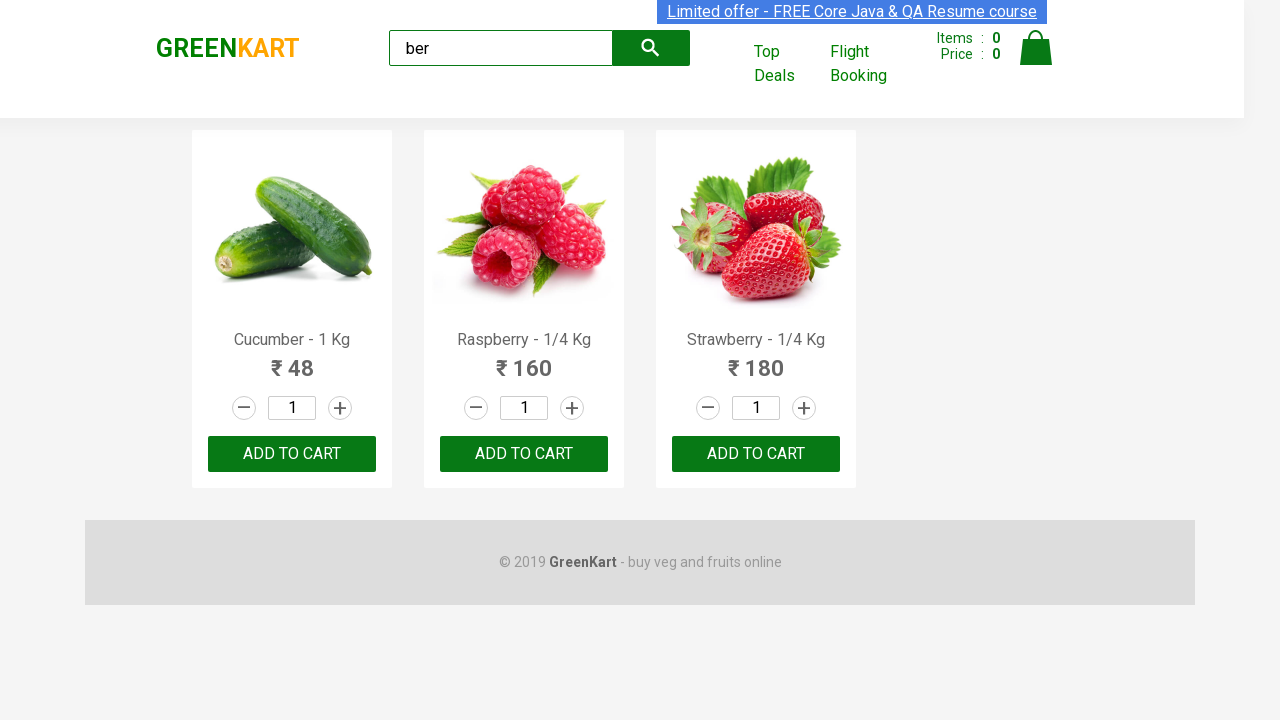

Clicked add to cart button for product 1 at (292, 454) on xpath=//div[@class='product-action']/button >> nth=0
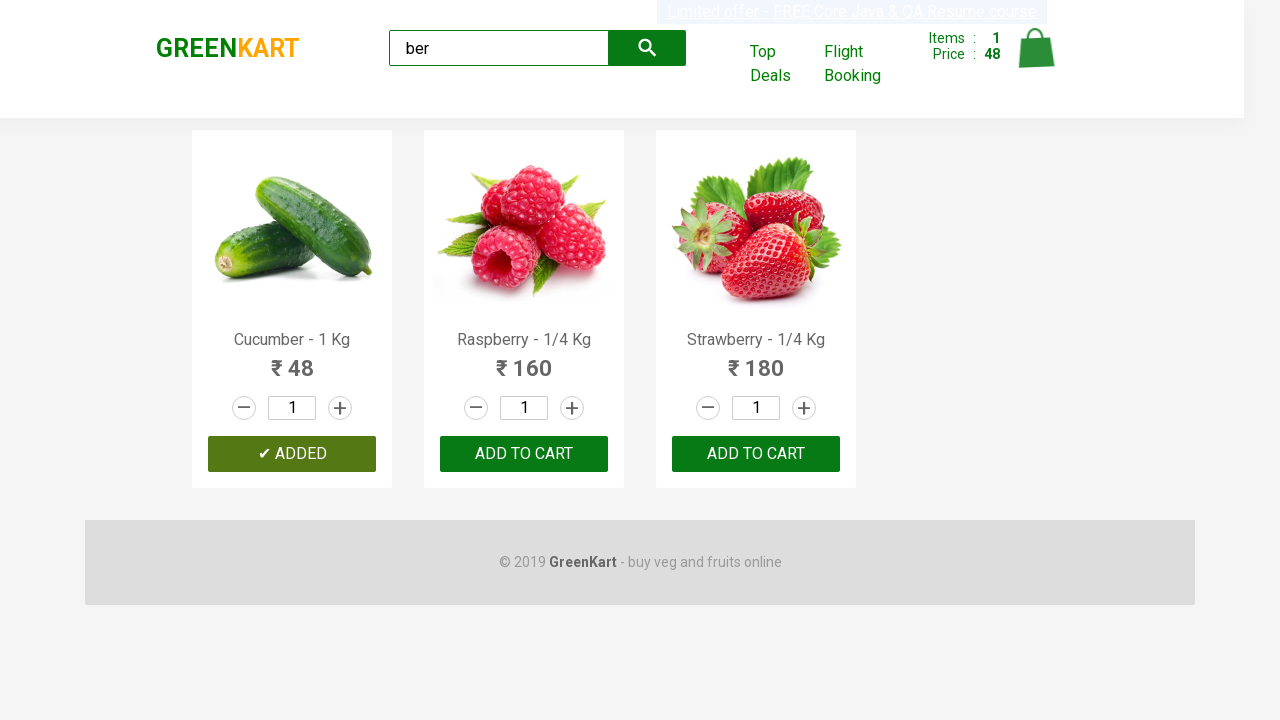

Clicked add to cart button for product 2 at (524, 454) on xpath=//div[@class='product-action']/button >> nth=1
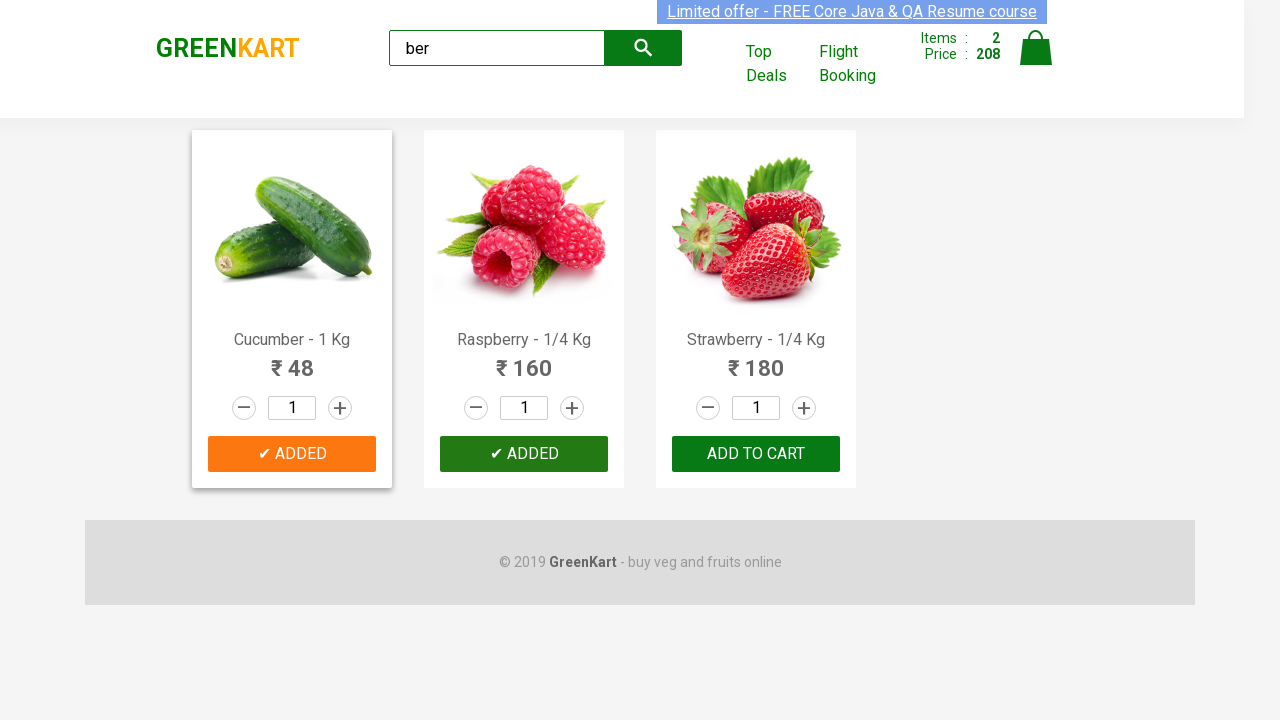

Clicked add to cart button for product 3 at (756, 454) on xpath=//div[@class='product-action']/button >> nth=2
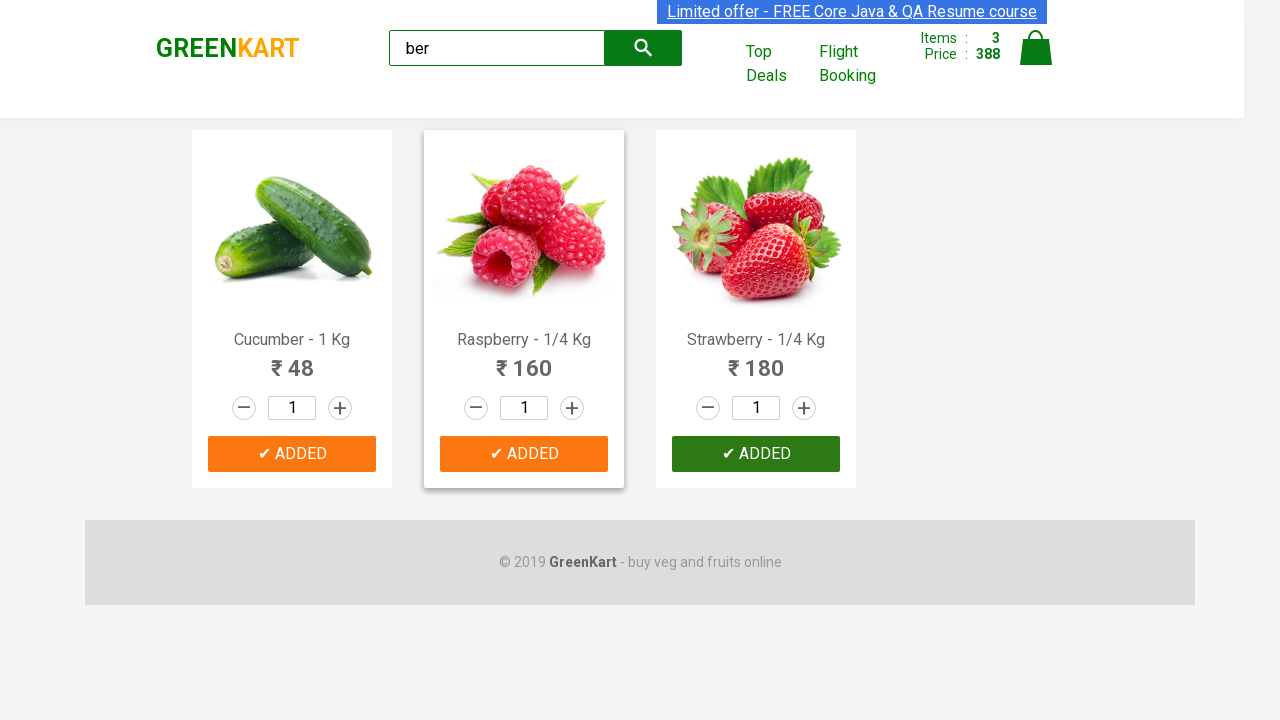

Clicked on cart icon to view shopping cart at (1036, 48) on img[alt='Cart']
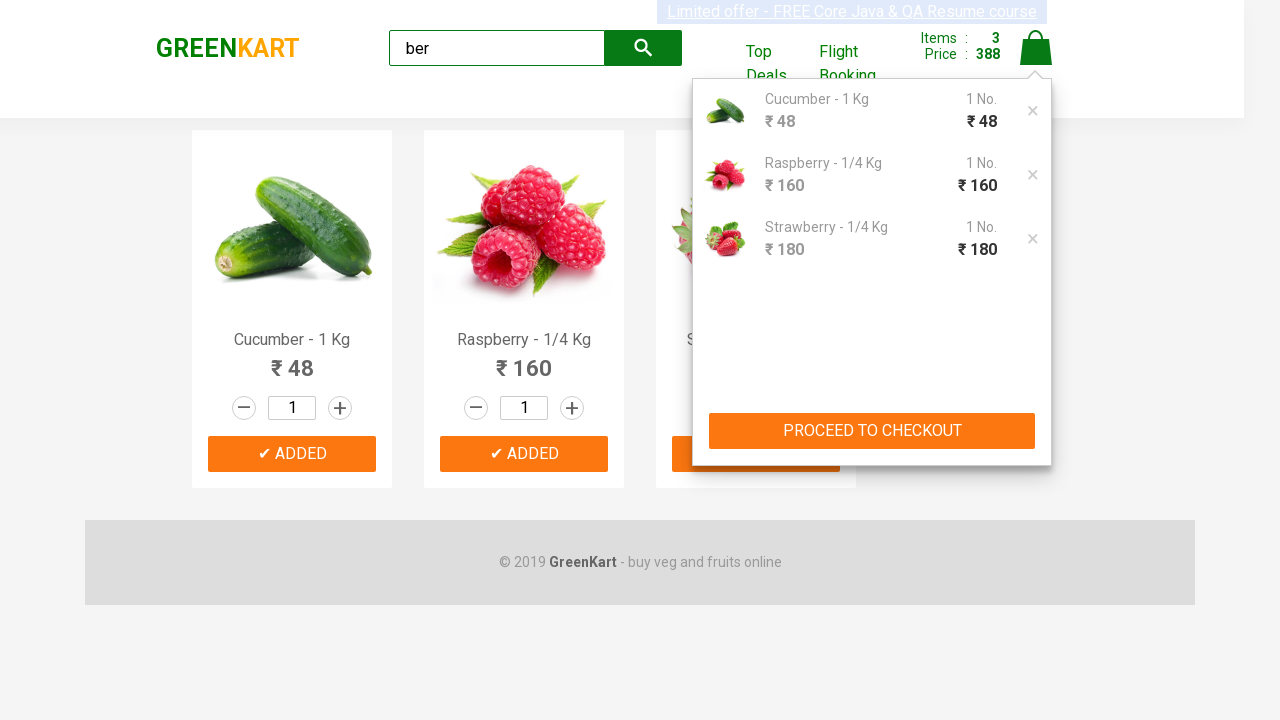

Clicked 'PROCEED TO CHECKOUT' button at (872, 431) on xpath=//button[text()='PROCEED TO CHECKOUT']
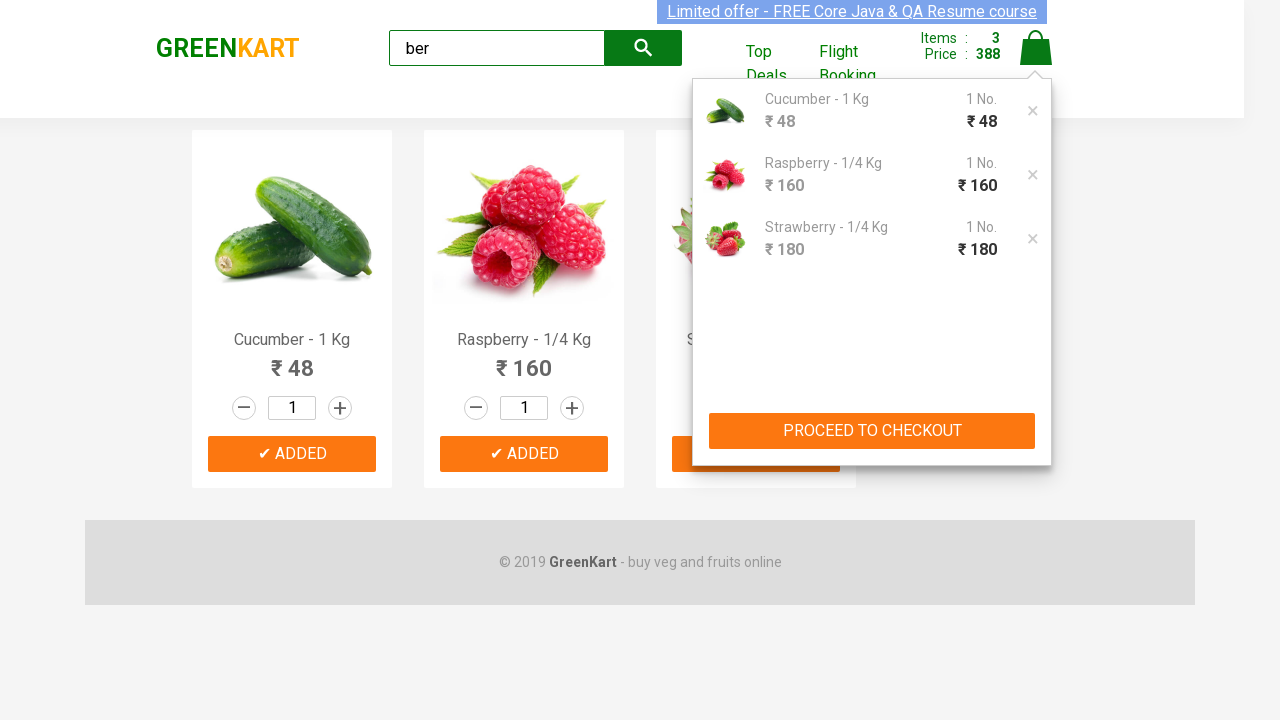

Promo code input field became visible on checkout page
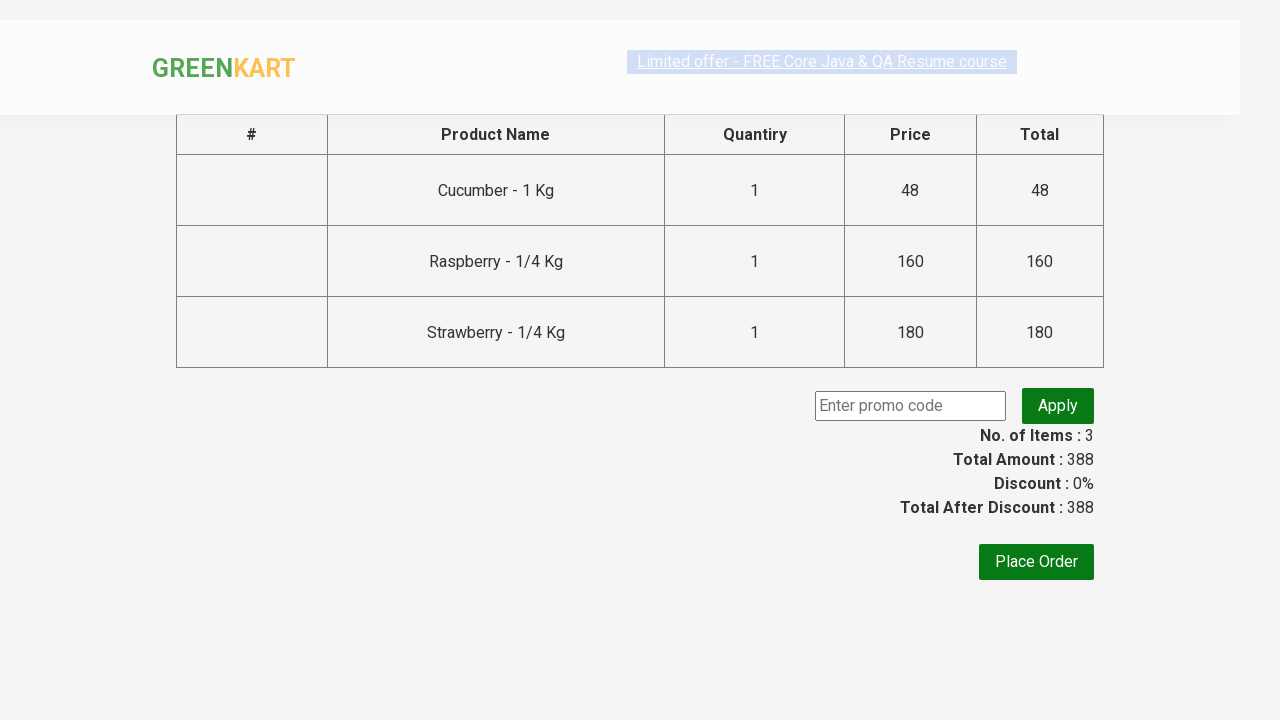

Entered promo code 'rahulshettyacademy' on .promoCode
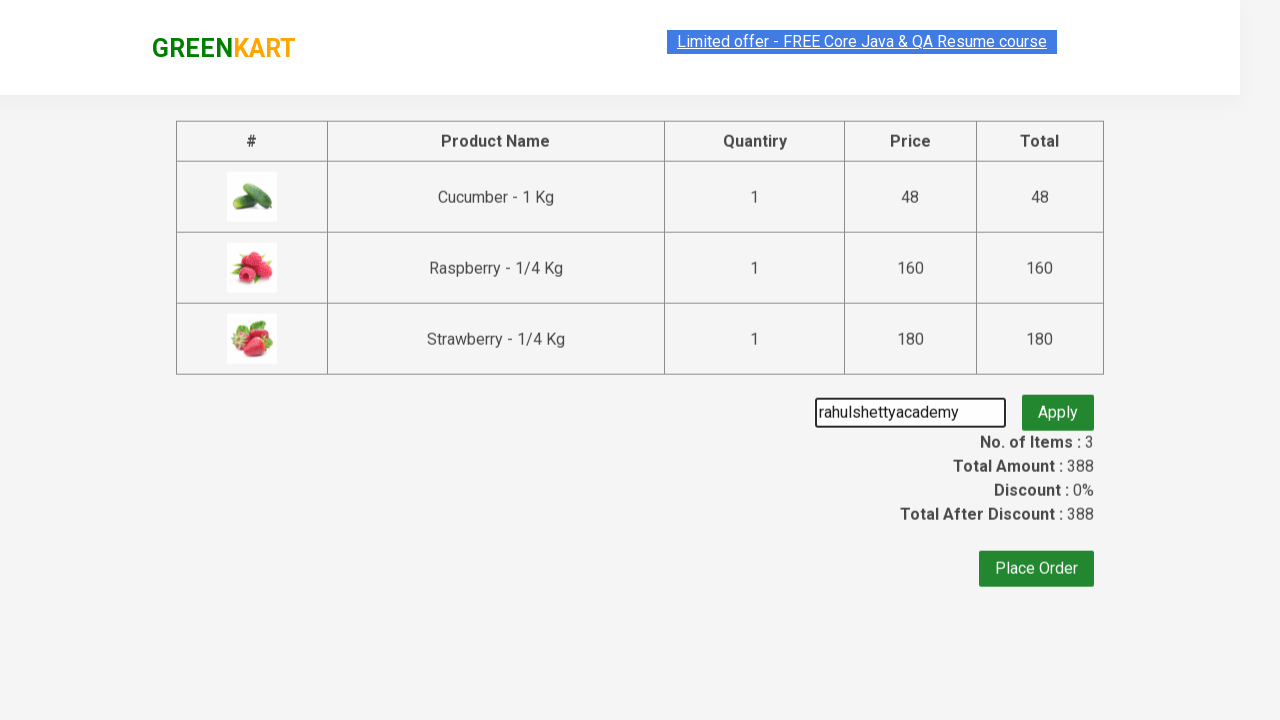

Clicked apply promo code button at (1058, 406) on .promoBtn
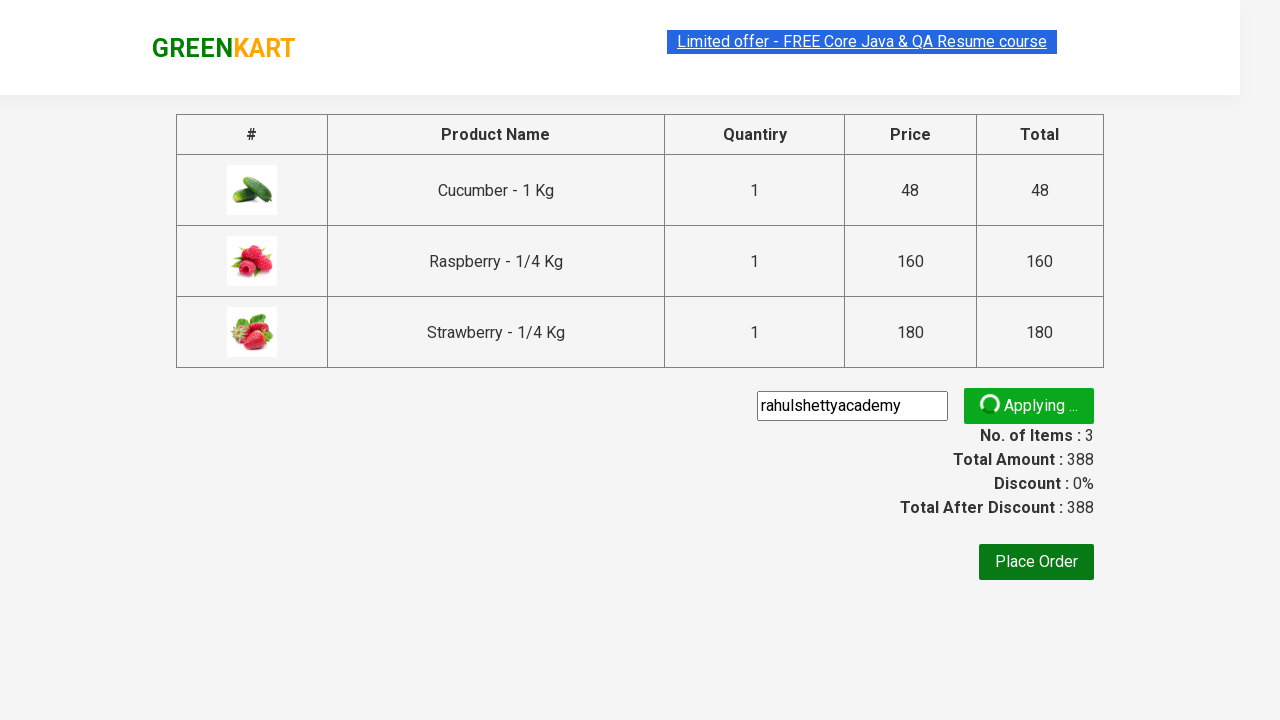

Promo code was successfully applied and discount info displayed
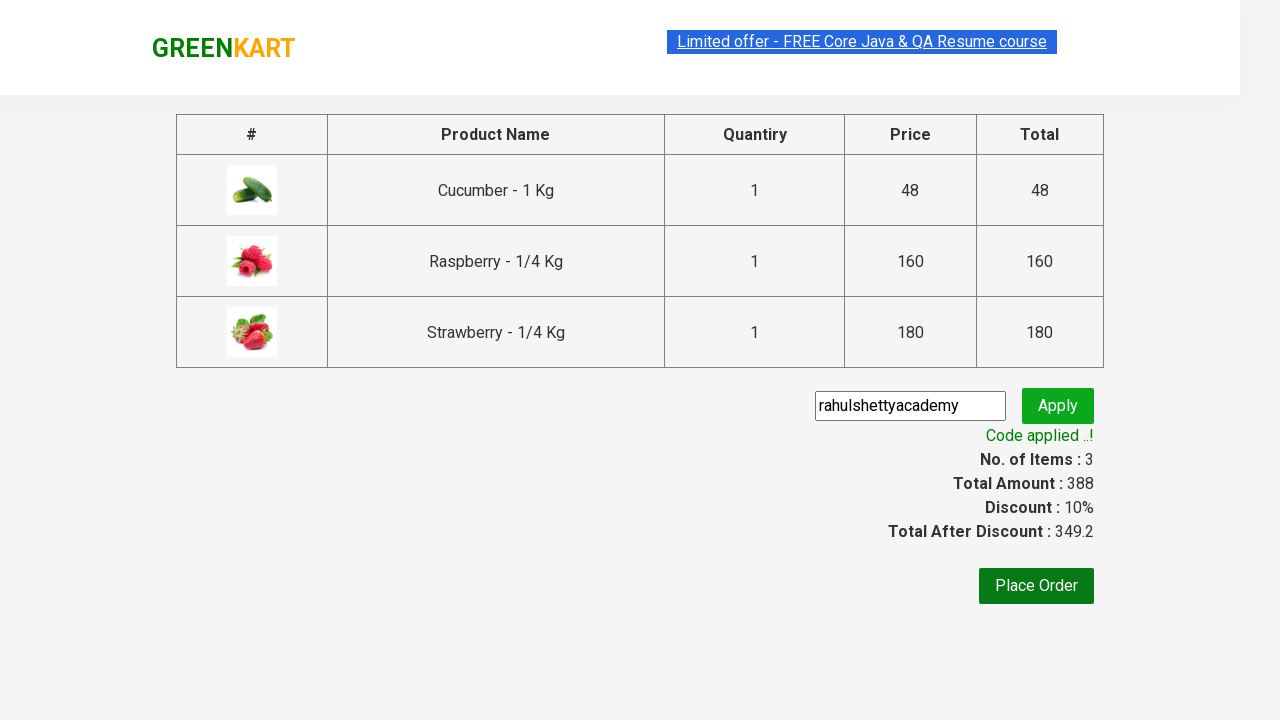

Discount amount is visible on the checkout page
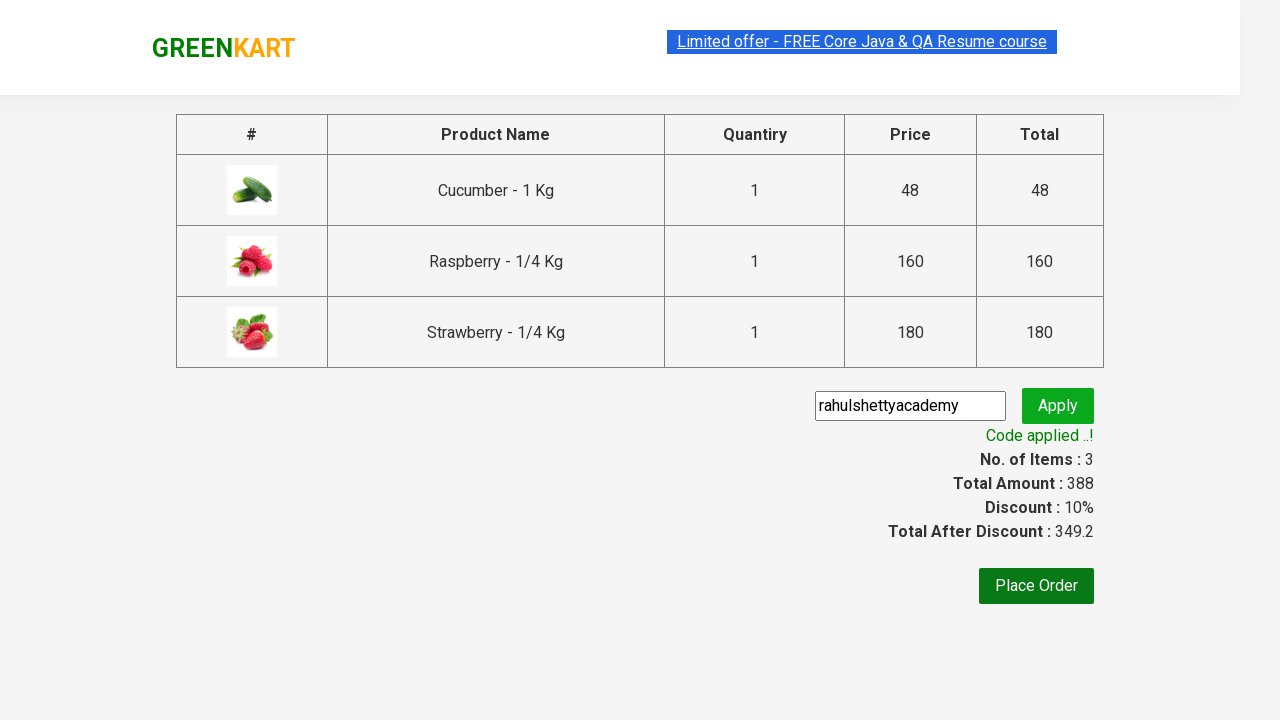

Total amount is visible on the checkout page after discount applied
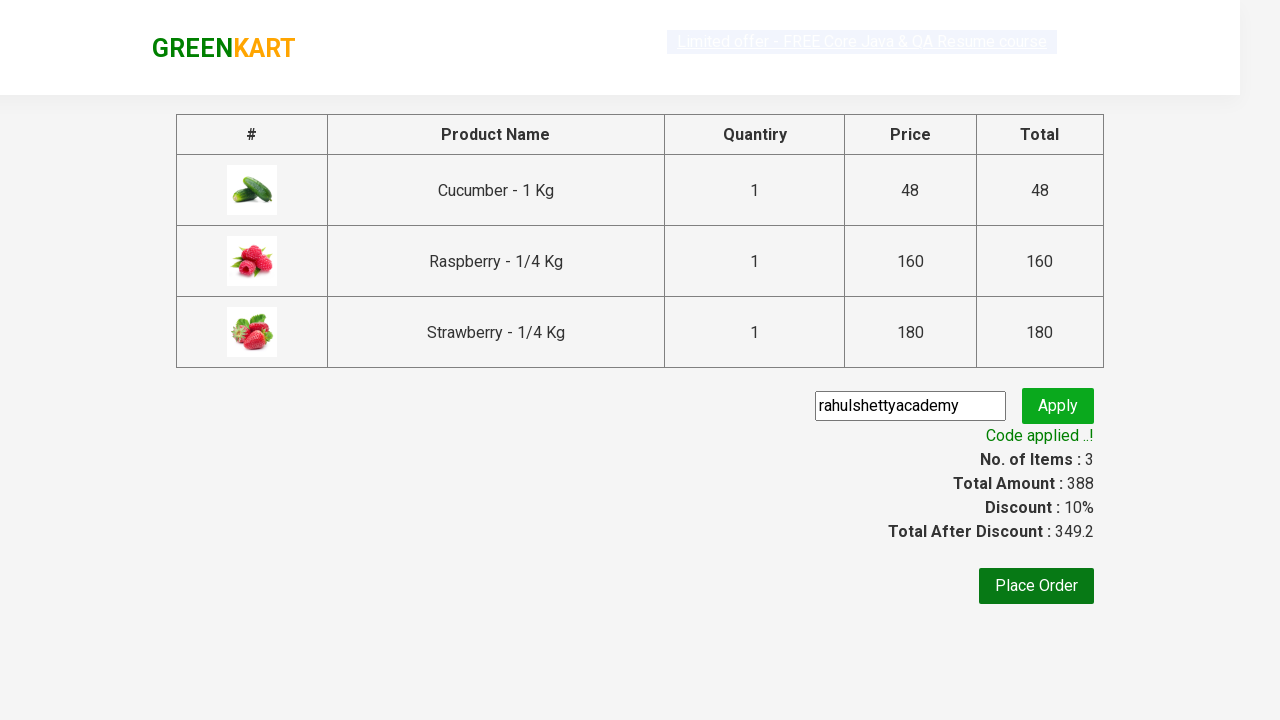

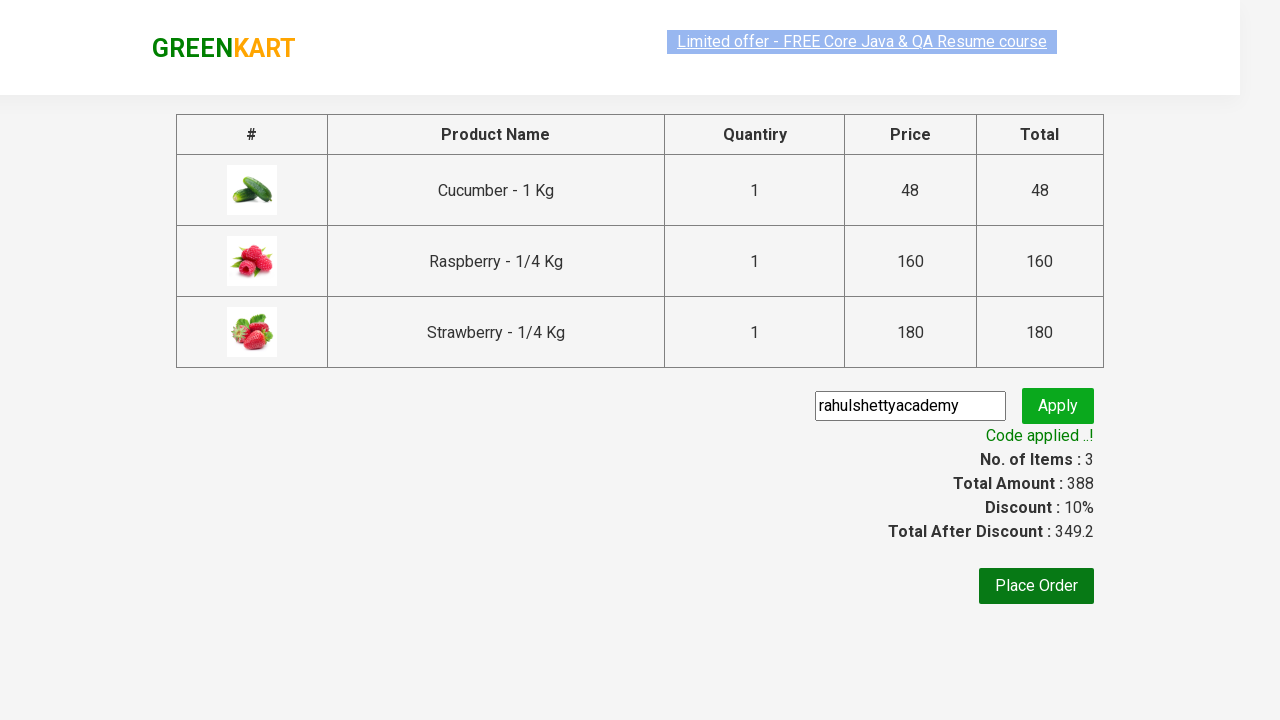